Tests checkbox functionality by checking and unchecking the Sunday checkbox.

Starting URL: https://testautomationpractice.blogspot.com/

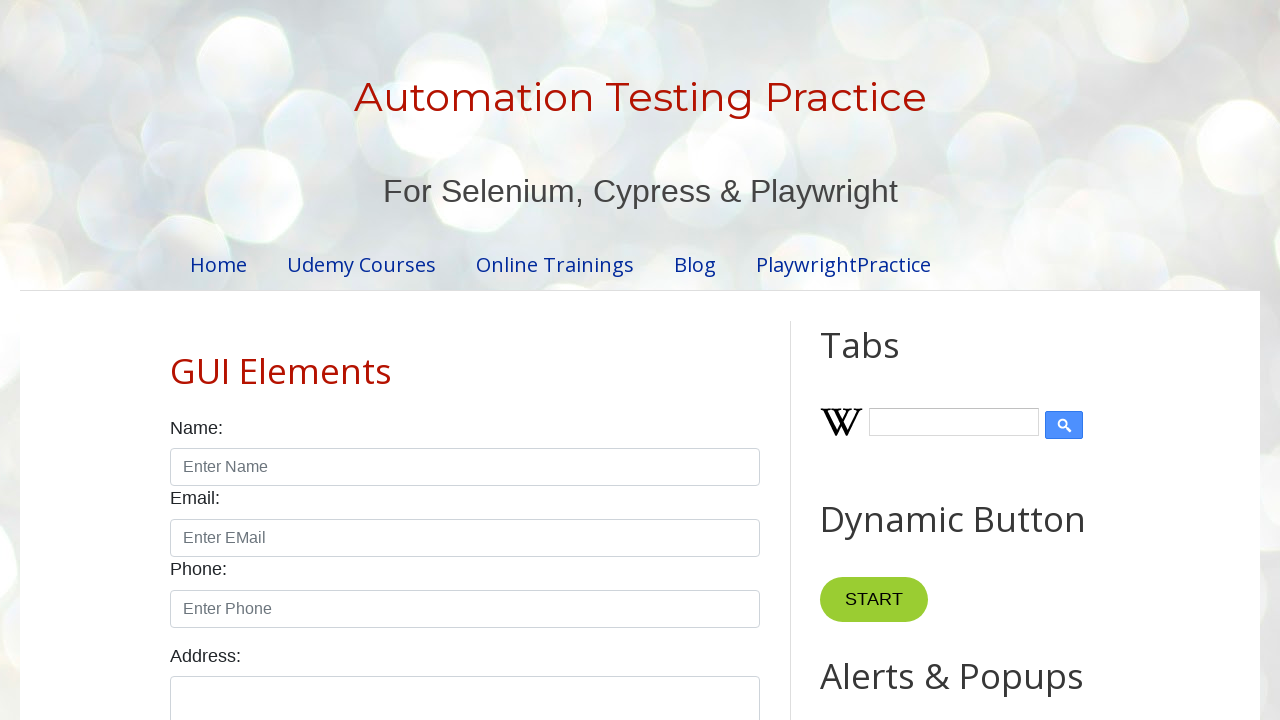

Checked the Sunday checkbox at (176, 360) on #sunday
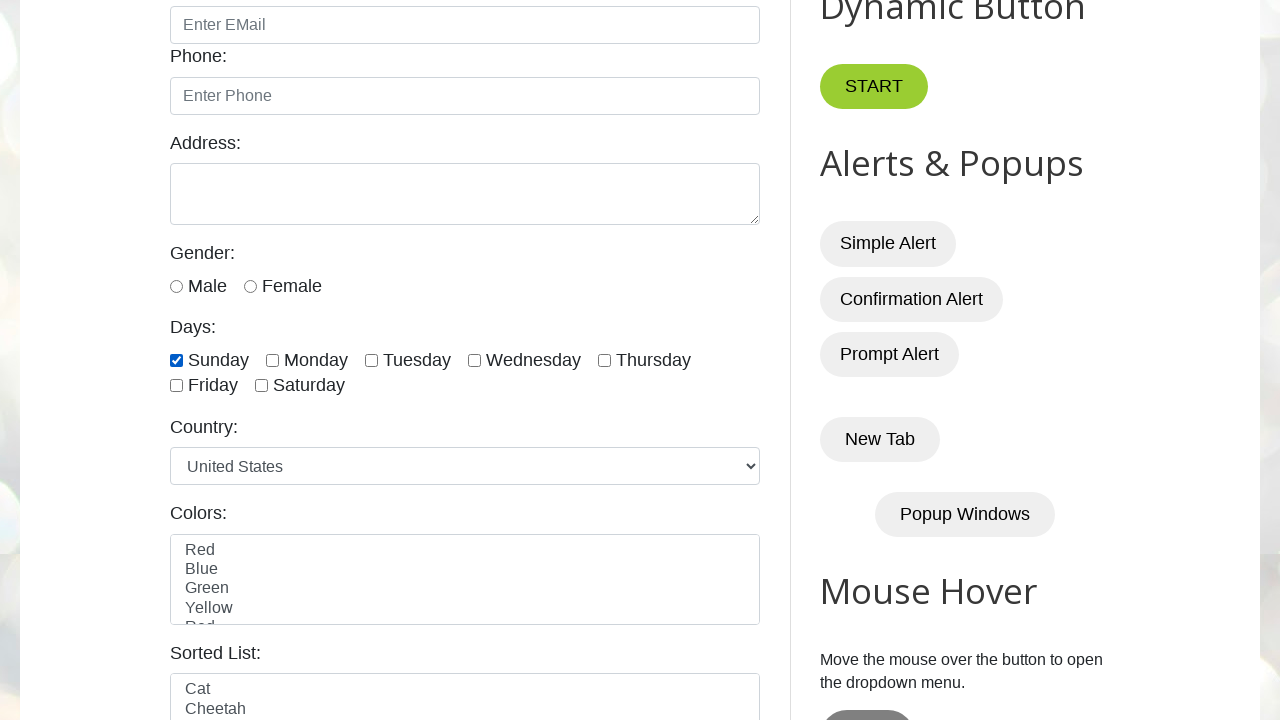

Unchecked the Sunday checkbox at (176, 360) on #sunday
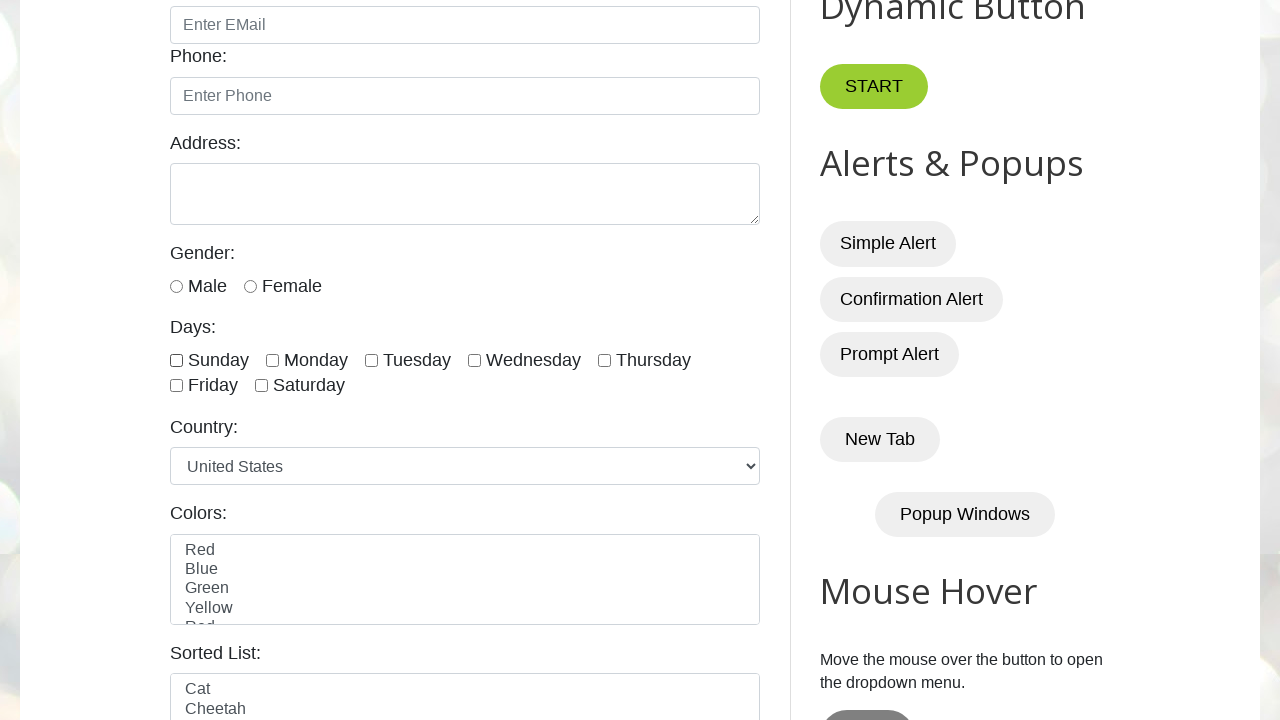

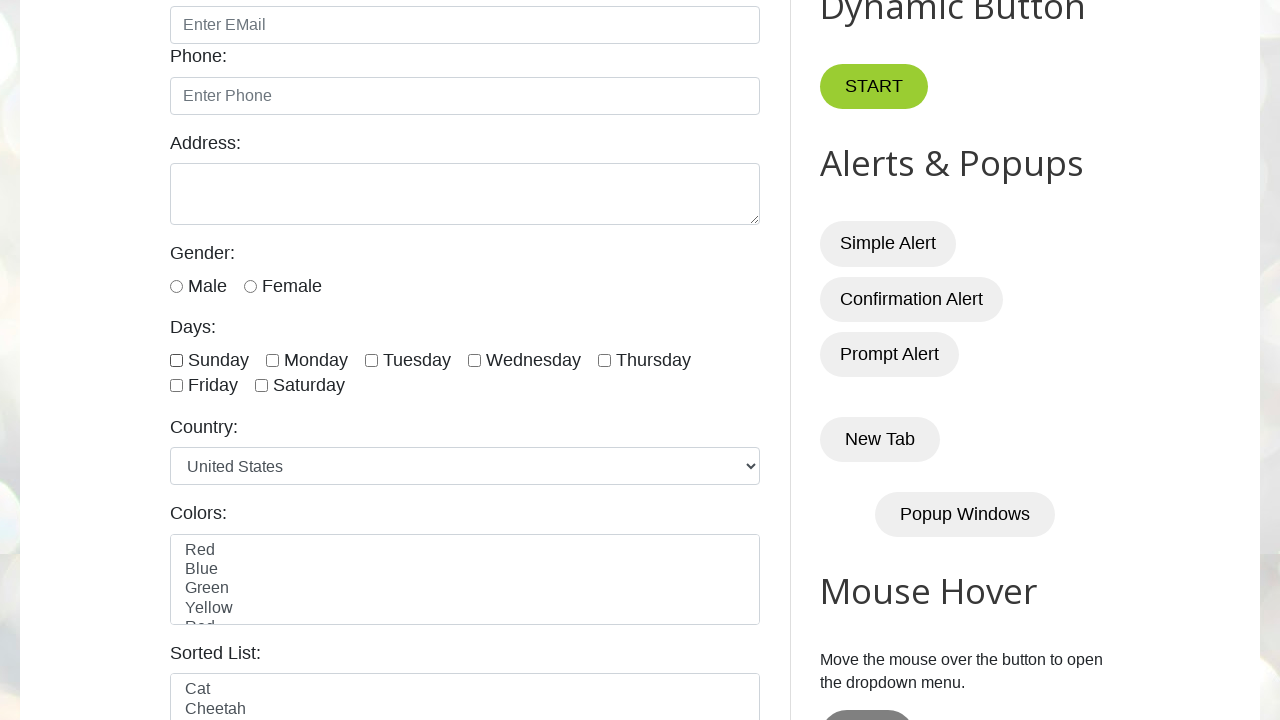